Waits for a price to reach $100, then books it and solves a math problem to complete the booking

Starting URL: http://suninjuly.github.io/explicit_wait2.html

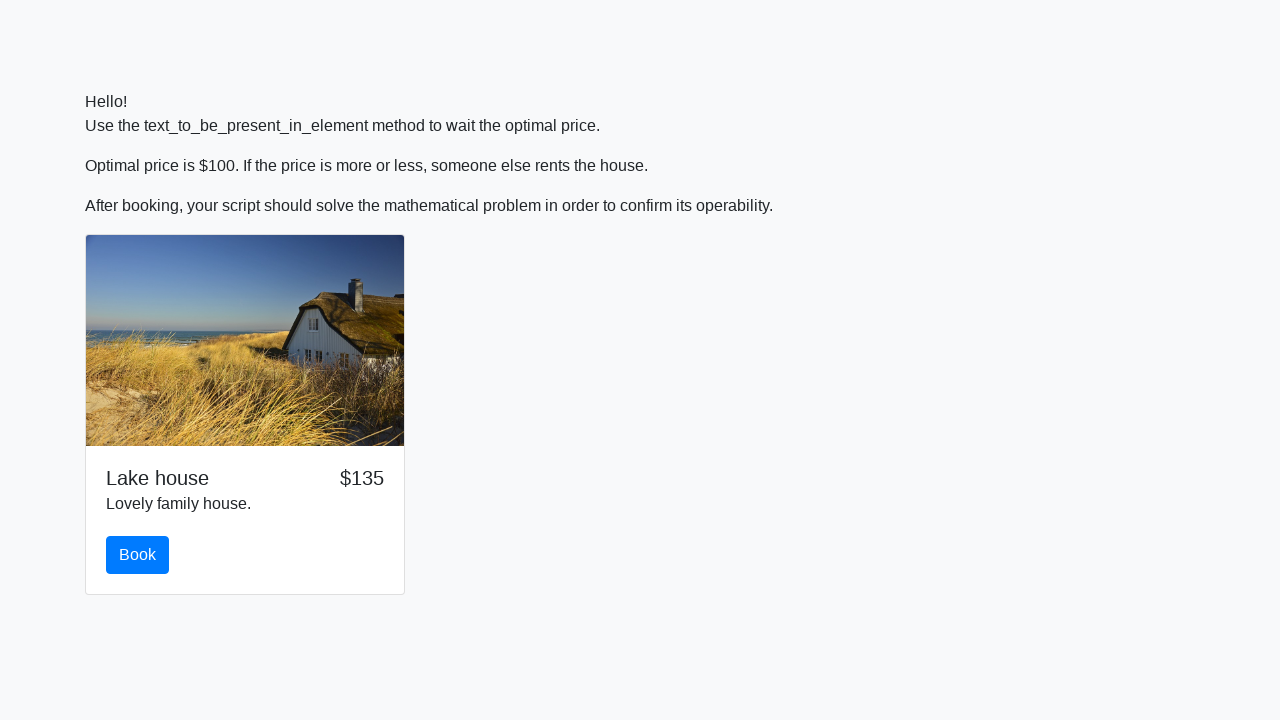

Waited for price to reach $100
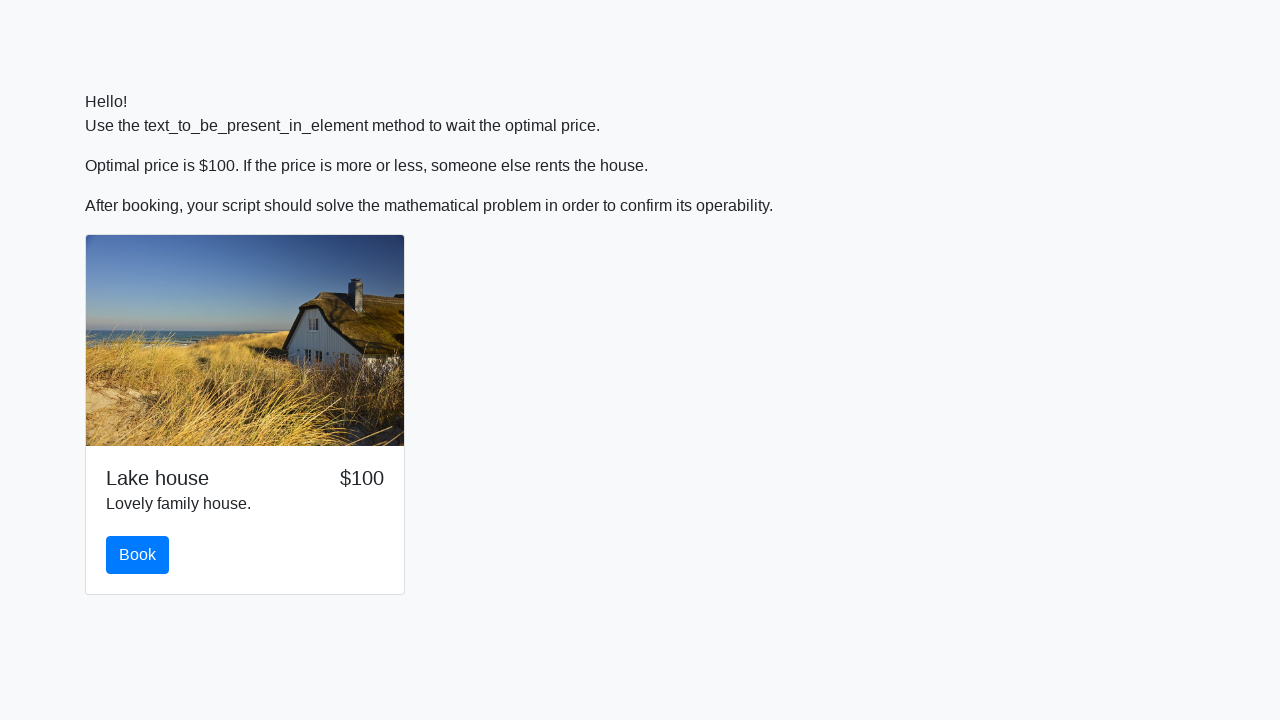

Clicked book button when price reached $100 at (138, 555) on #book
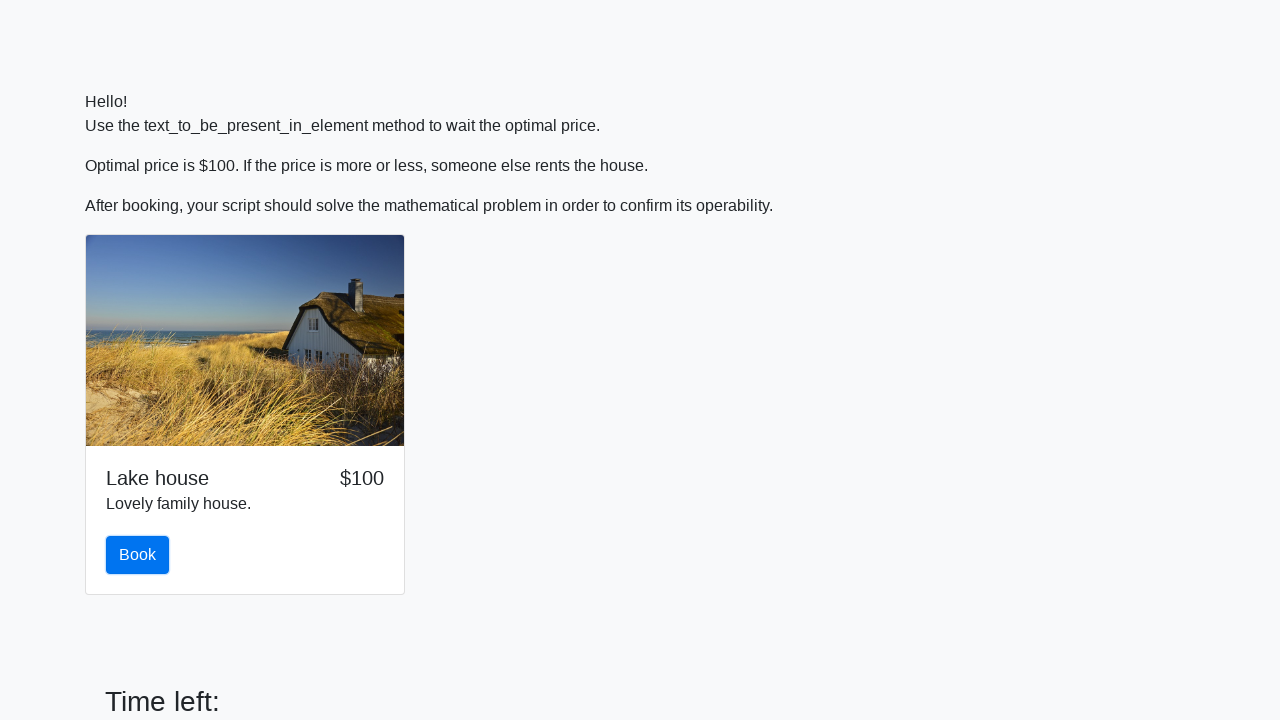

Retrieved input value for calculation: 576
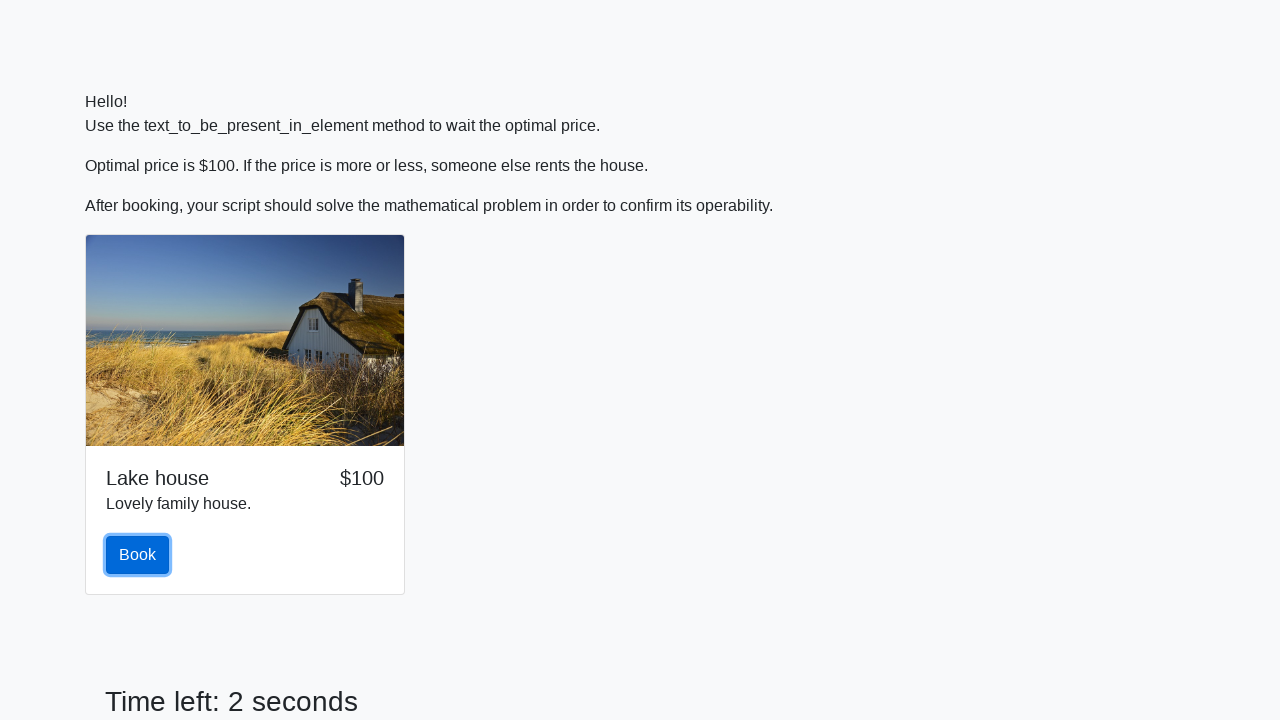

Calculated answer using math formula: 2.363815022578092
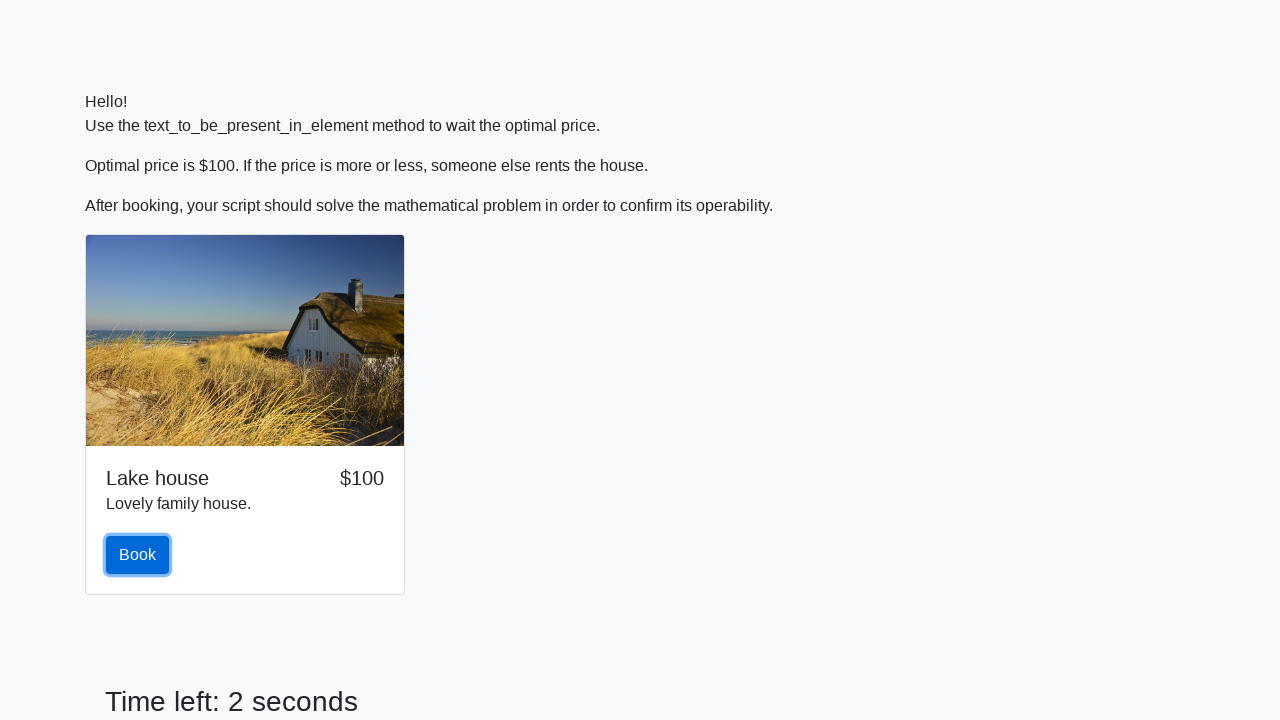

Filled answer field with calculated value on #answer
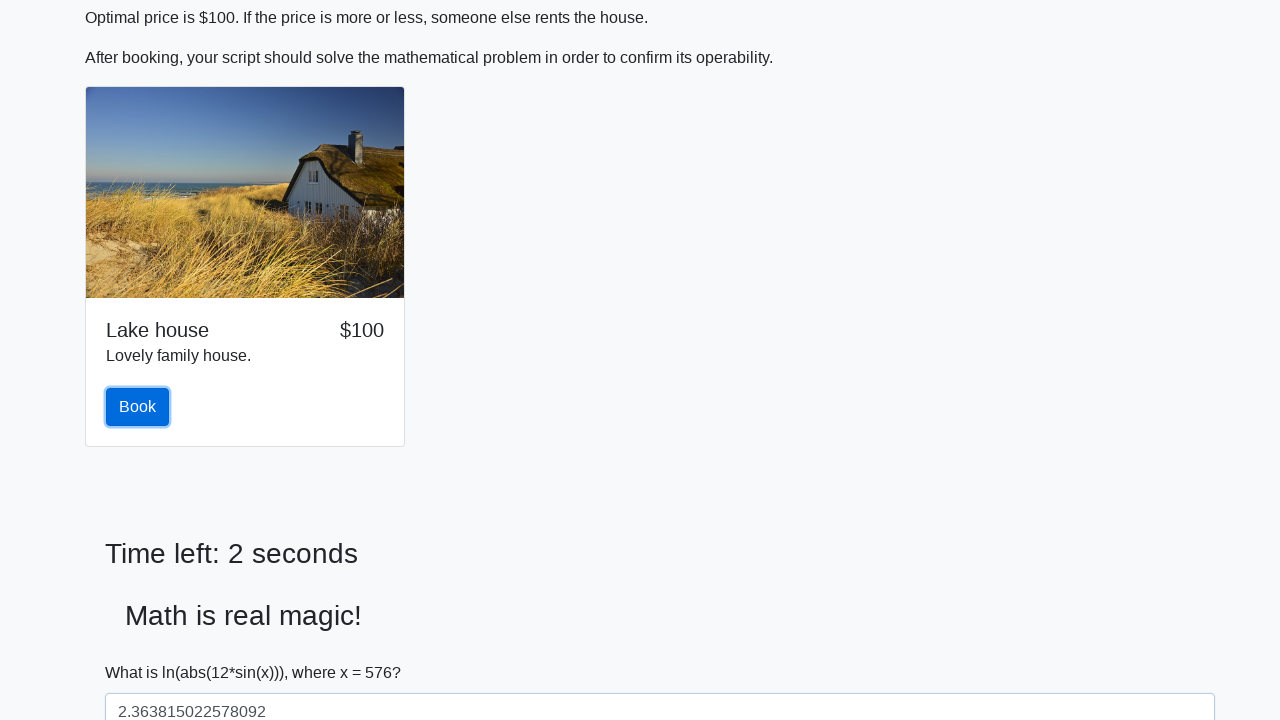

Clicked solve button to complete booking at (143, 651) on #solve
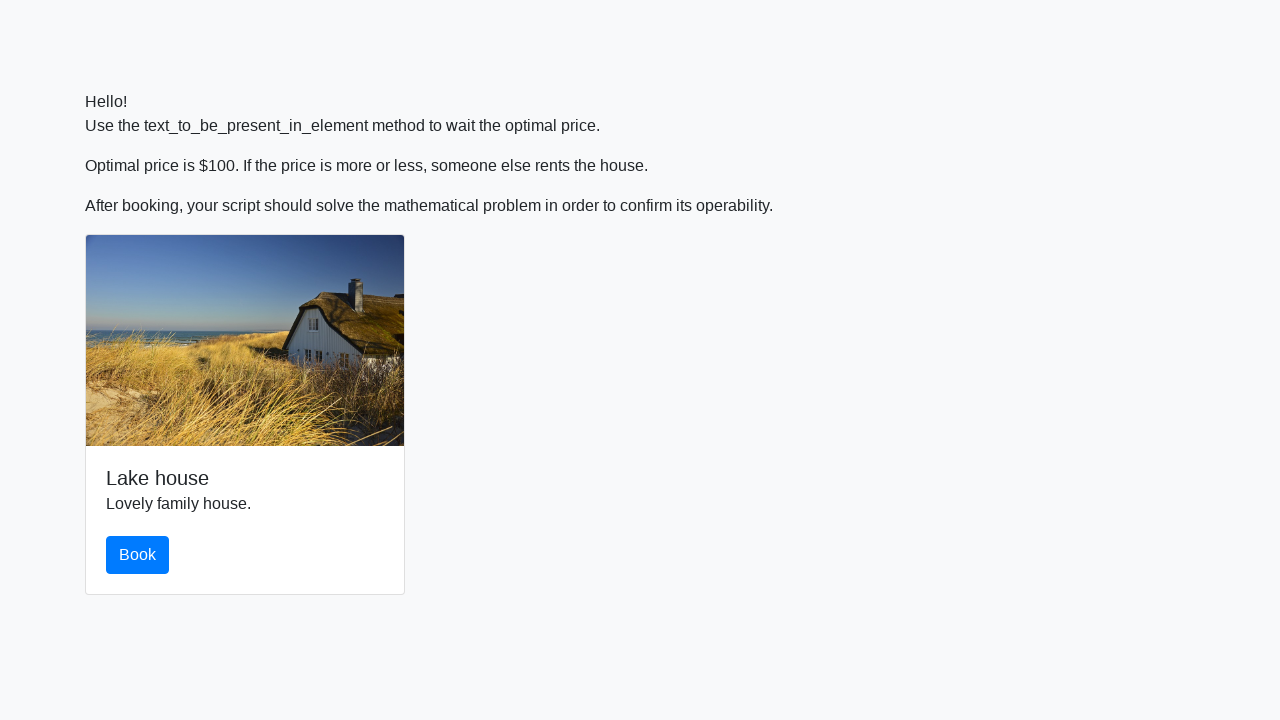

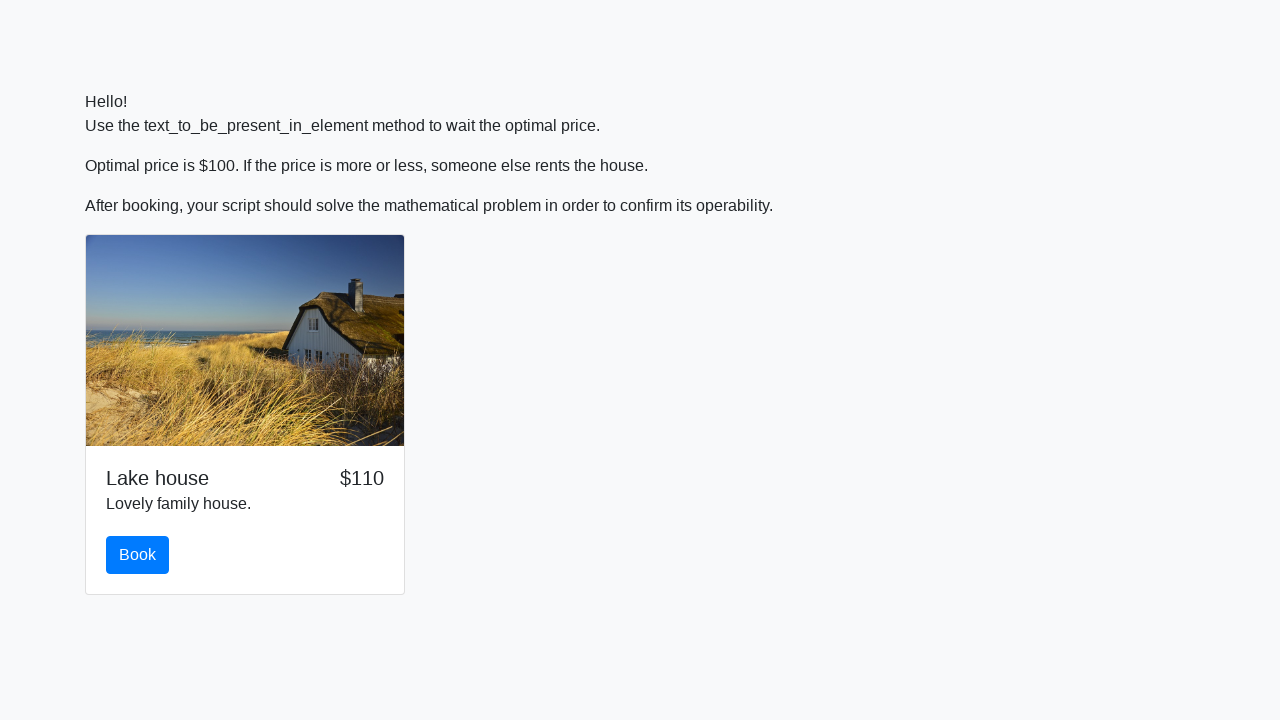